Navigates to the lyrics page on 99 Bottles of Beer website, clicks on the lyrics submenu link, and verifies that all 100 verses of the song are displayed correctly.

Starting URL: https://www.99-bottles-of-beer.net/lyrics.html

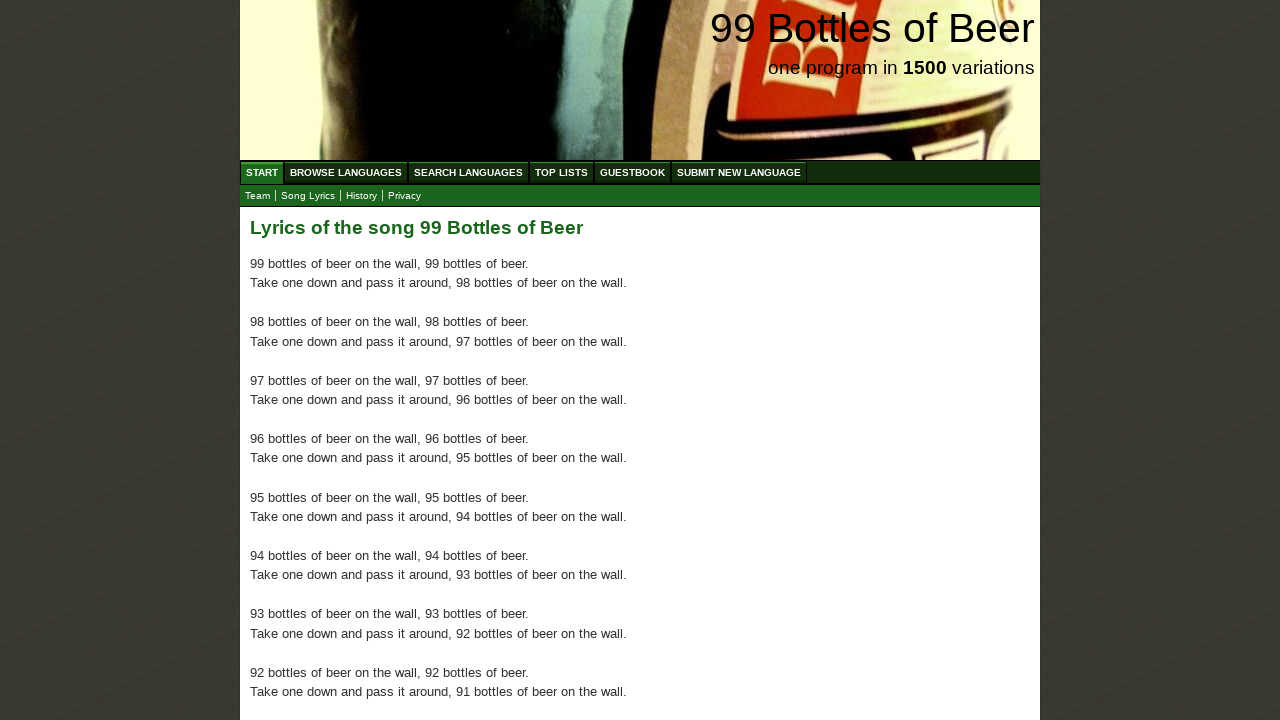

Navigated to lyrics page at https://www.99-bottles-of-beer.net/lyrics.html
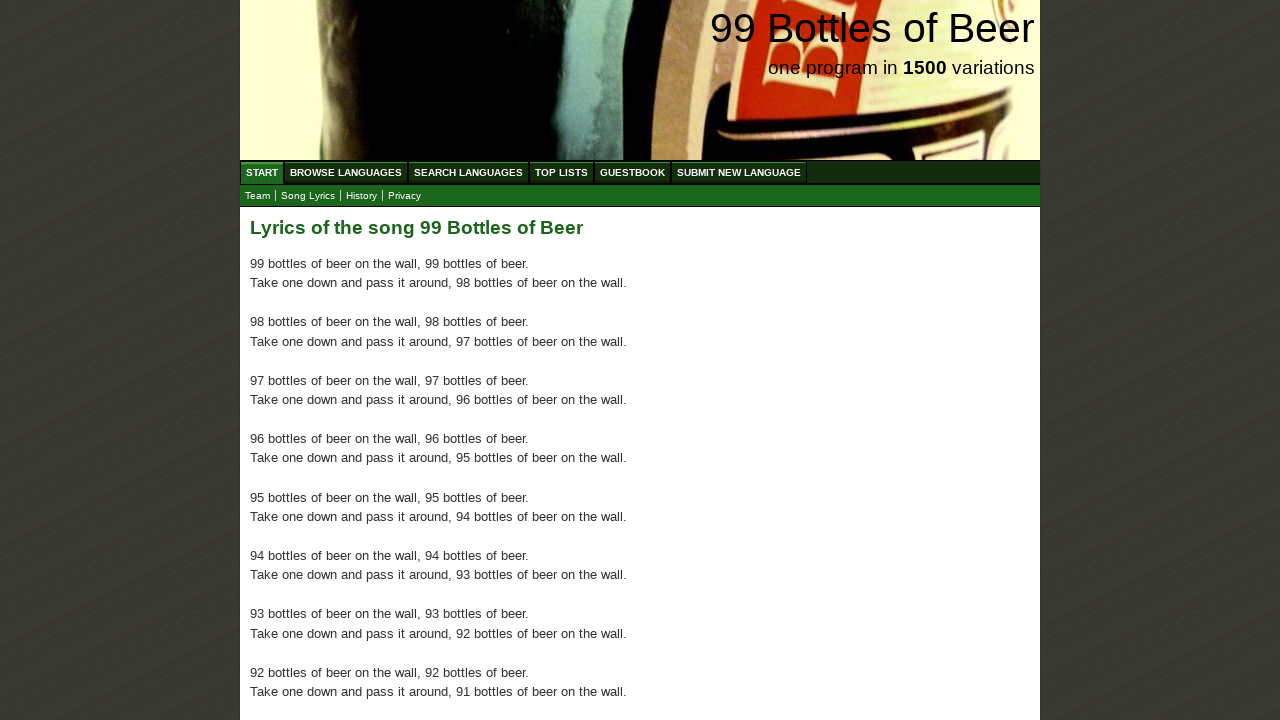

Clicked on the lyrics submenu link at (308, 196) on xpath=//body/div[@id='wrap']/div[@id='navigation']/ul[@id='submenu']/li/a[@href=
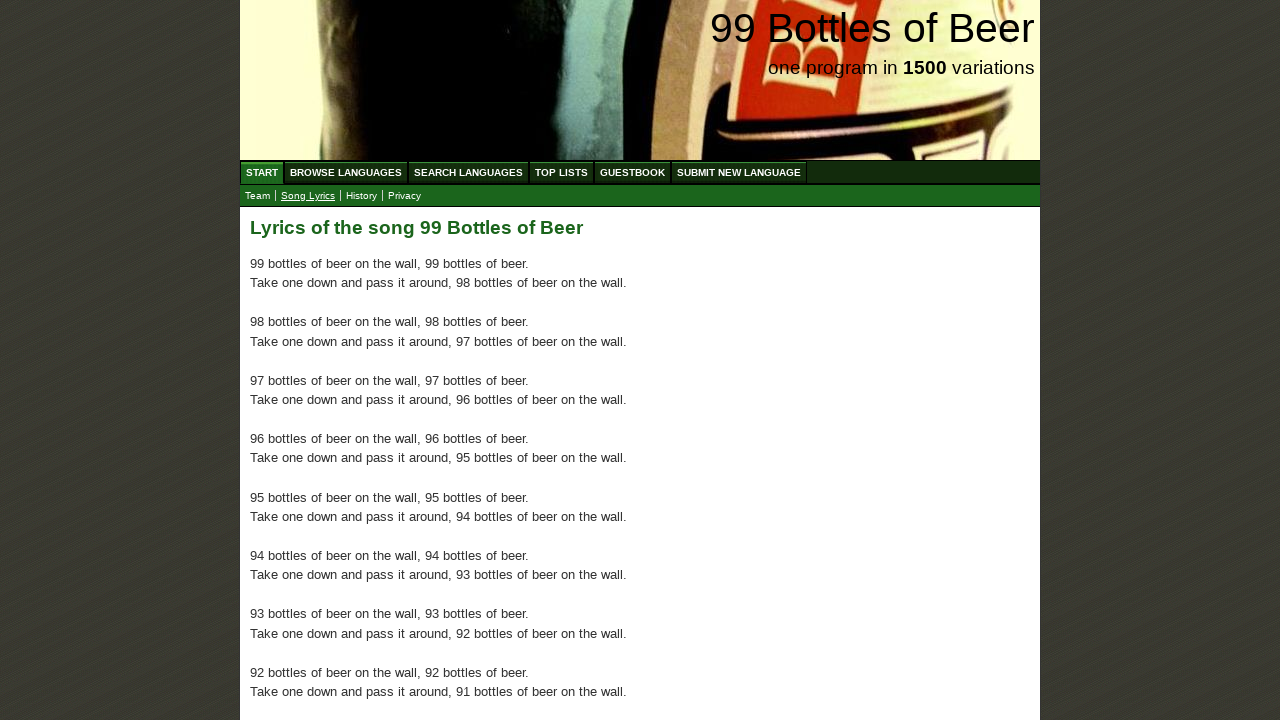

Lyrics content loaded and first paragraph found
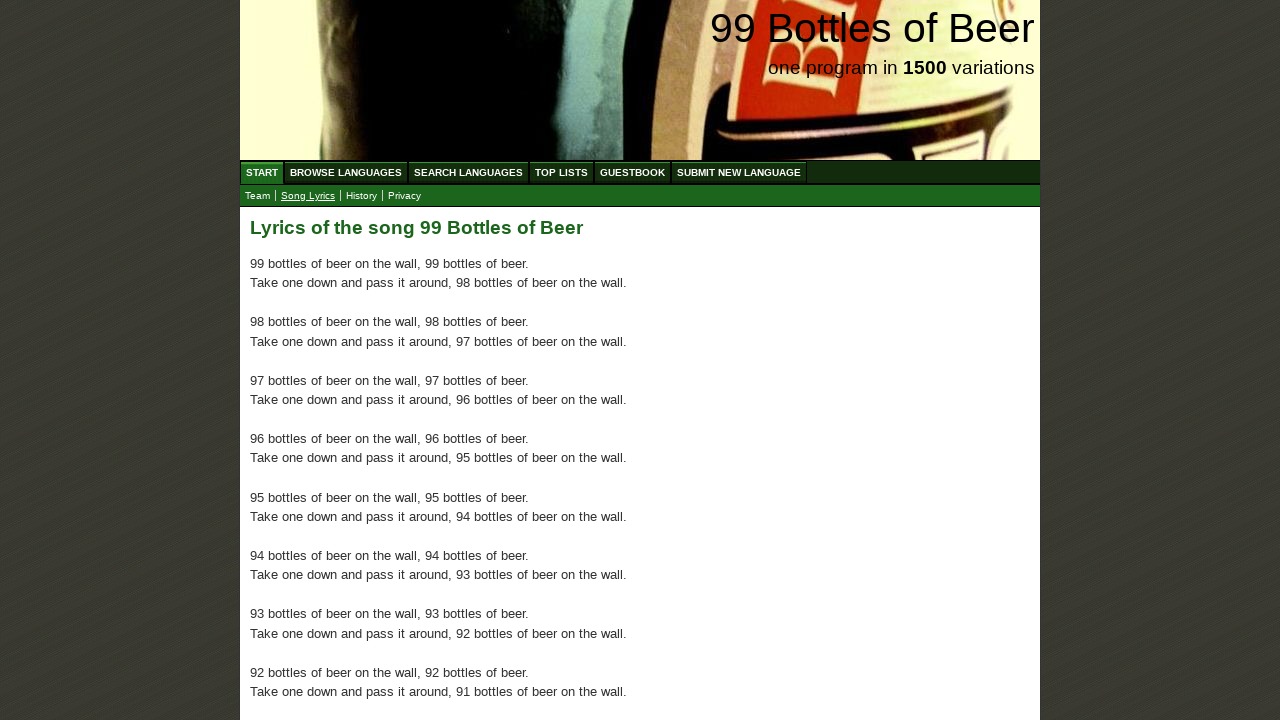

Found 100 verse paragraphs in the lyrics
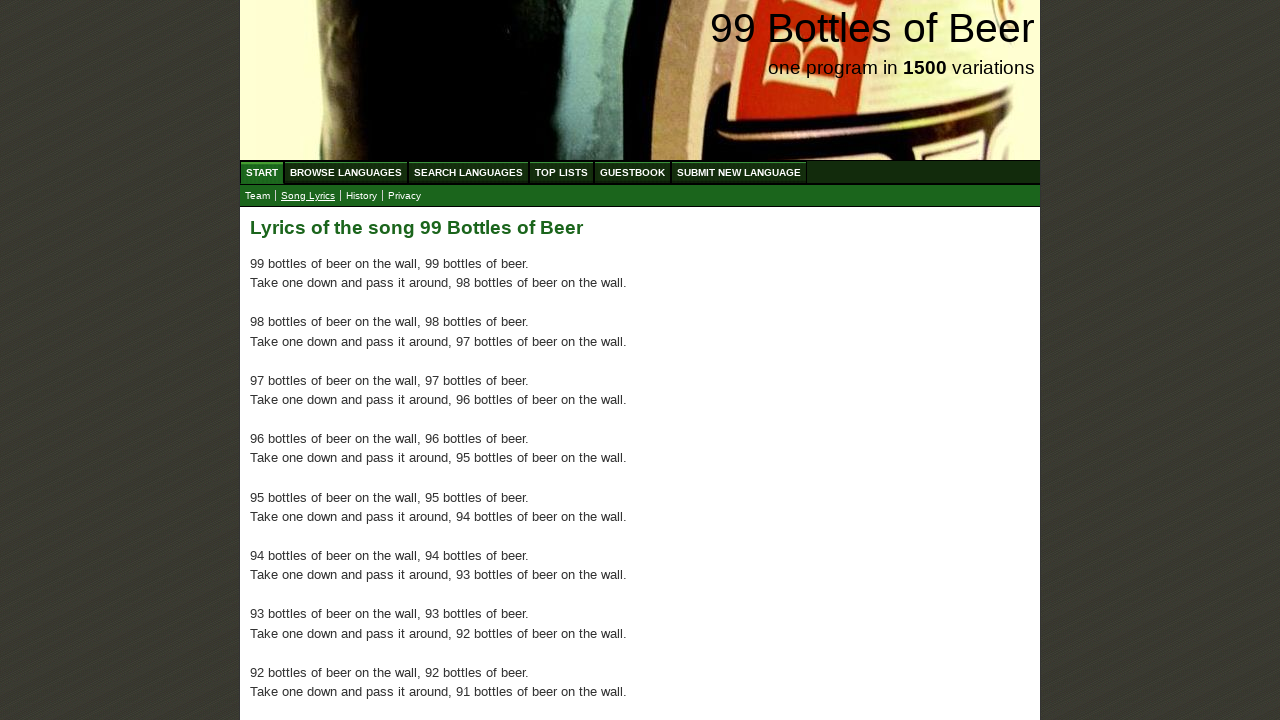

Verified that all 100 verses of the song are displayed correctly
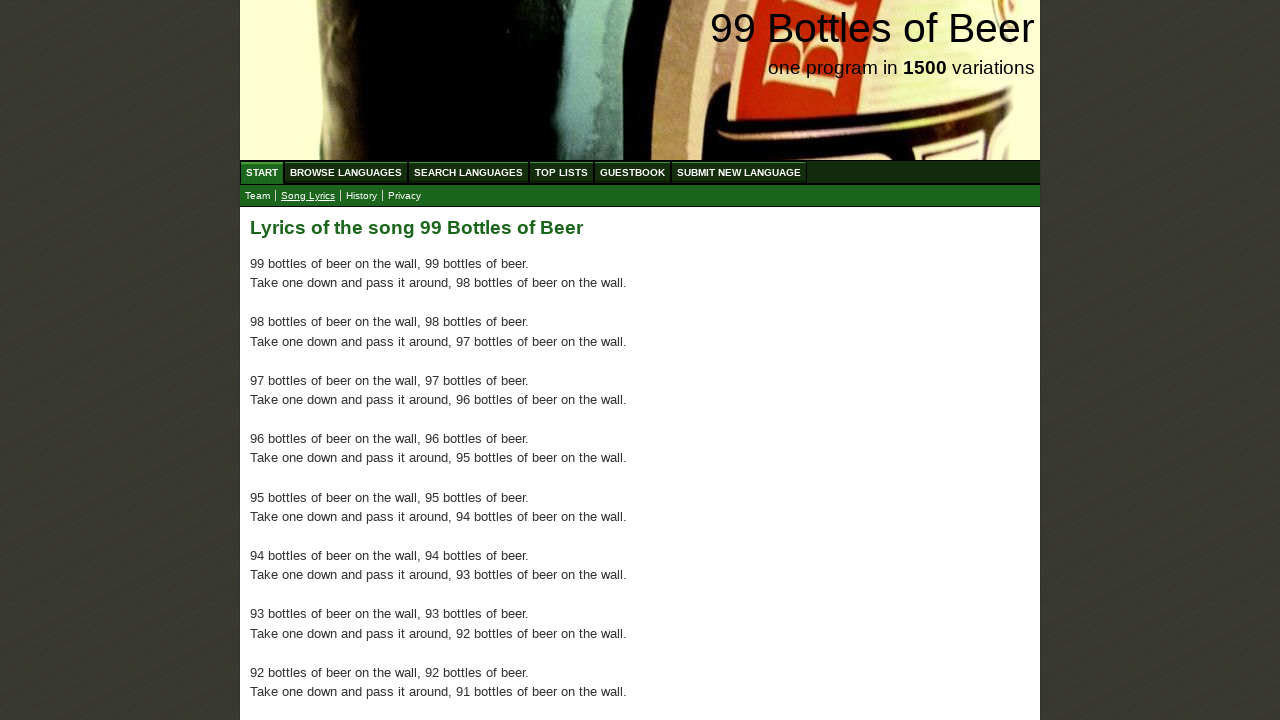

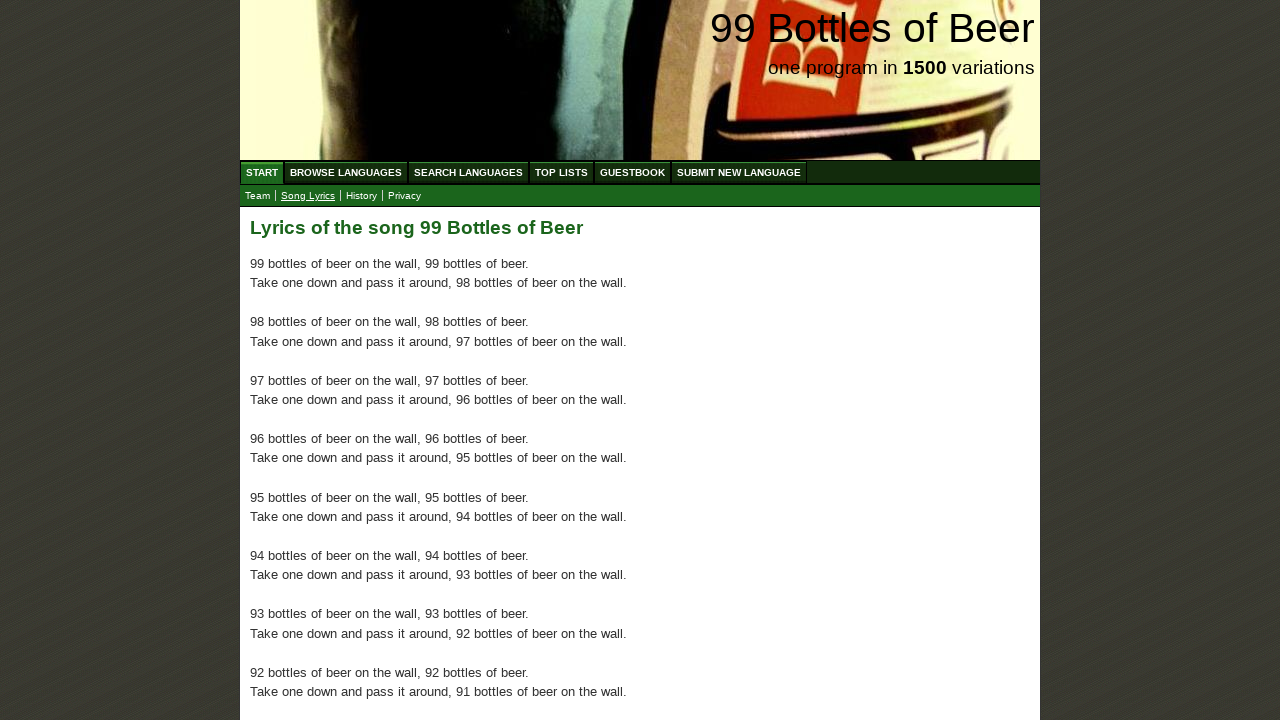